Tests passenger dropdown functionality by opening the dropdown and incrementing the count for adults (4), children (3), and infants (1) using increment buttons.

Starting URL: https://rahulshettyacademy.com/dropdownsPractise/

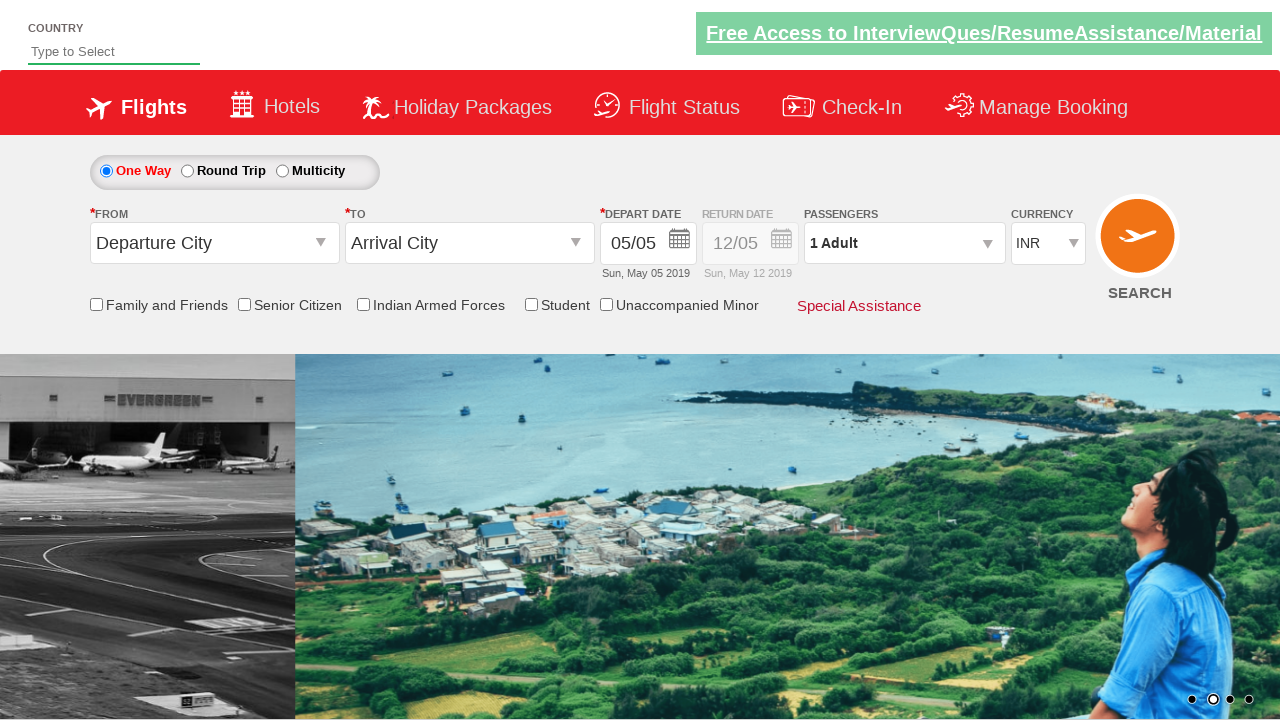

Navigated to Rahul Shetty Academy dropdowns practice page
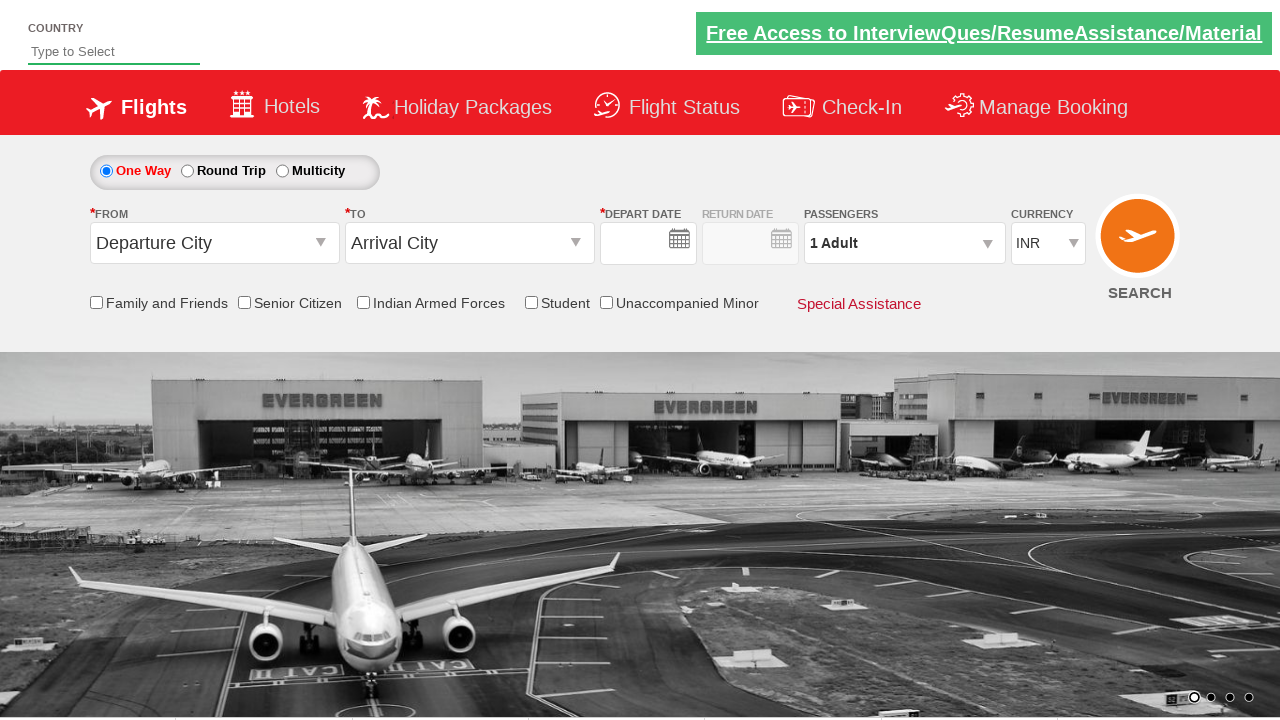

Clicked passenger dropdown to open it at (904, 243) on #divpaxinfo
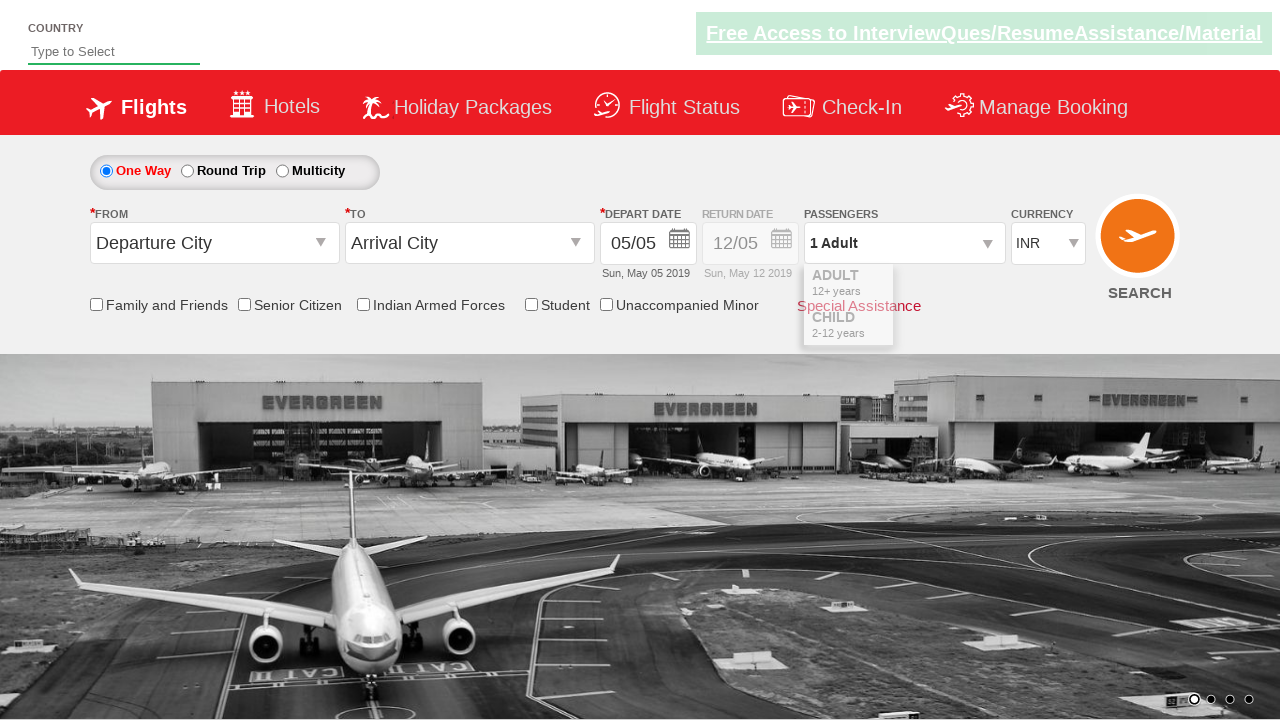

Incremented adult passenger count at (982, 288) on #hrefIncAdt
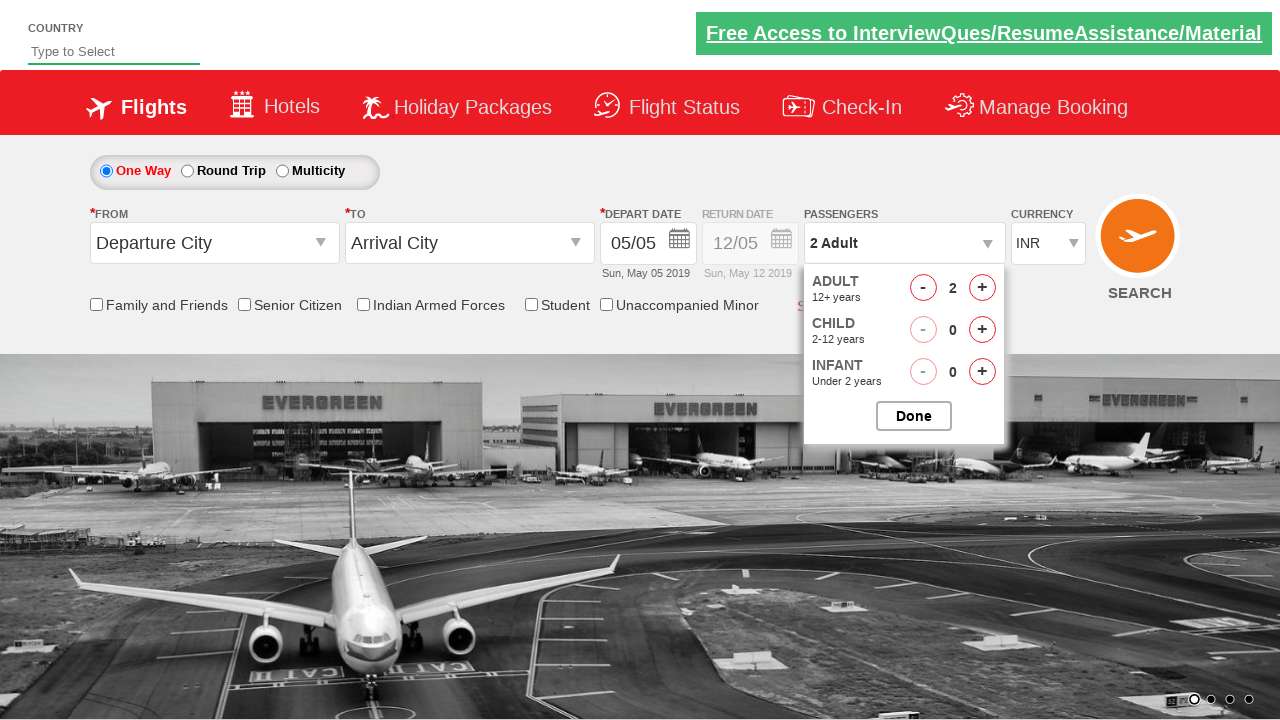

Incremented adult passenger count at (982, 288) on #hrefIncAdt
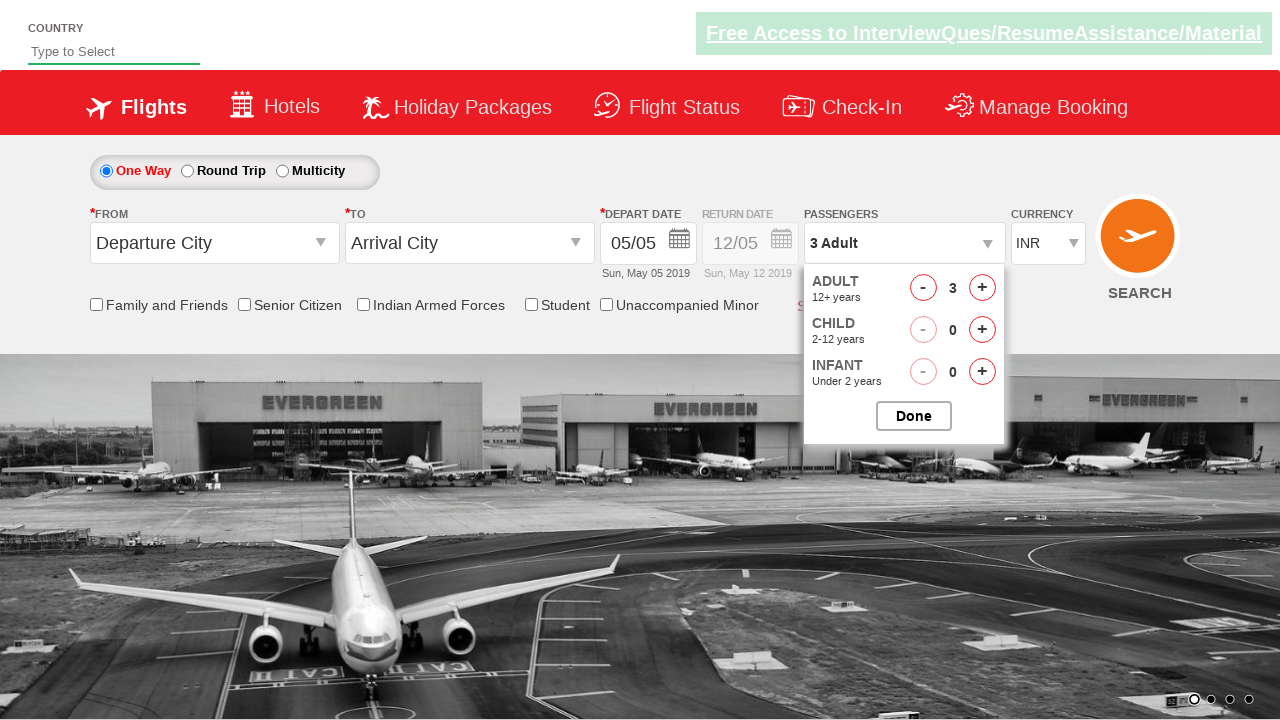

Incremented adult passenger count at (982, 288) on #hrefIncAdt
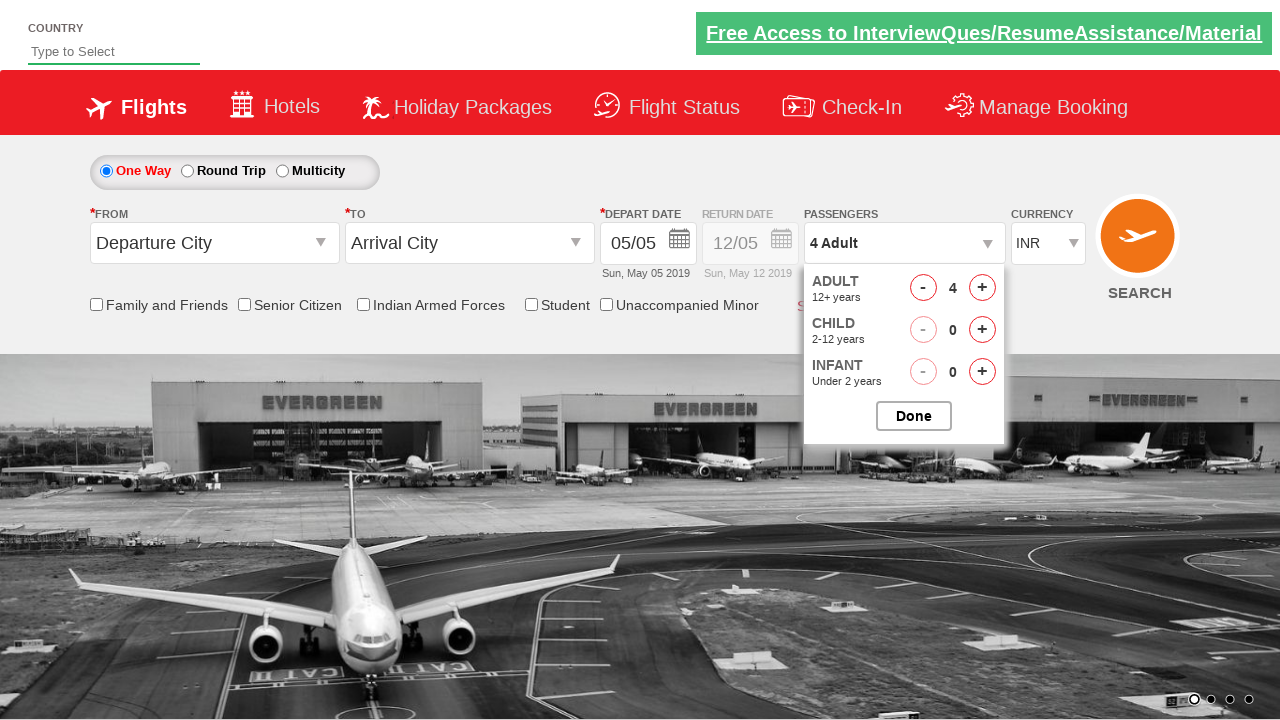

Incremented adult passenger count at (982, 288) on #hrefIncAdt
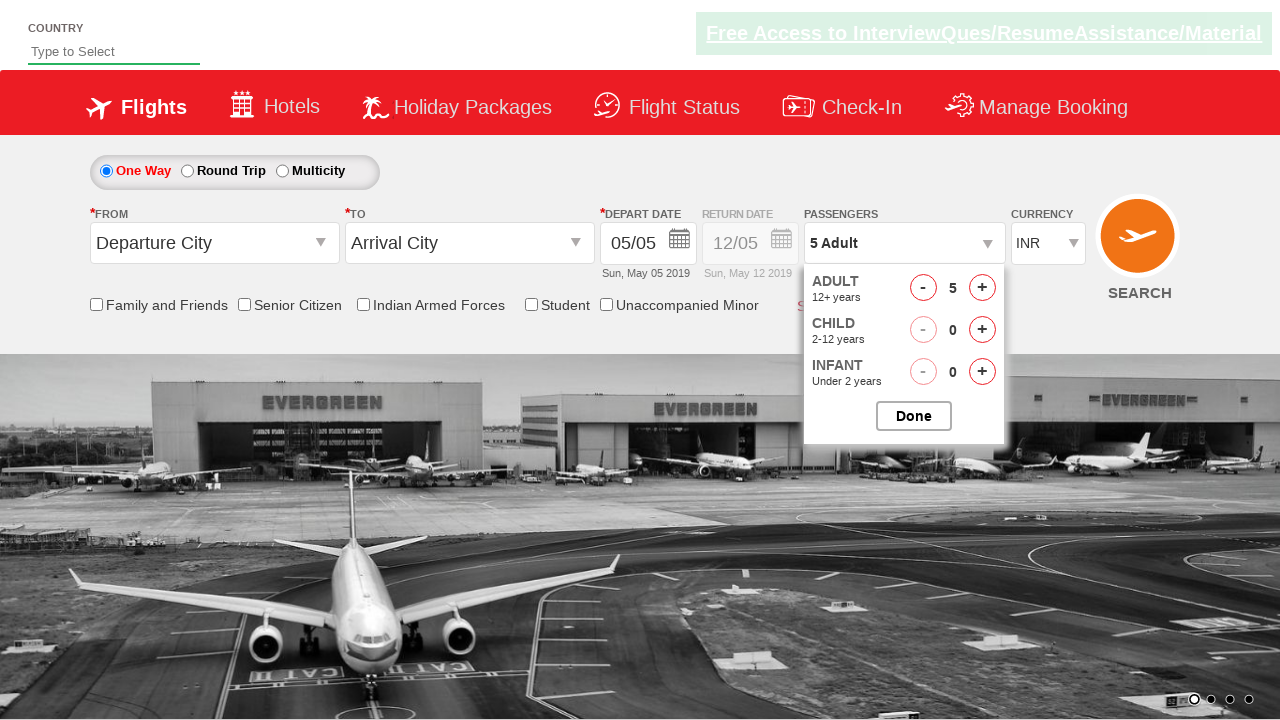

Incremented child passenger count at (982, 330) on #hrefIncChd
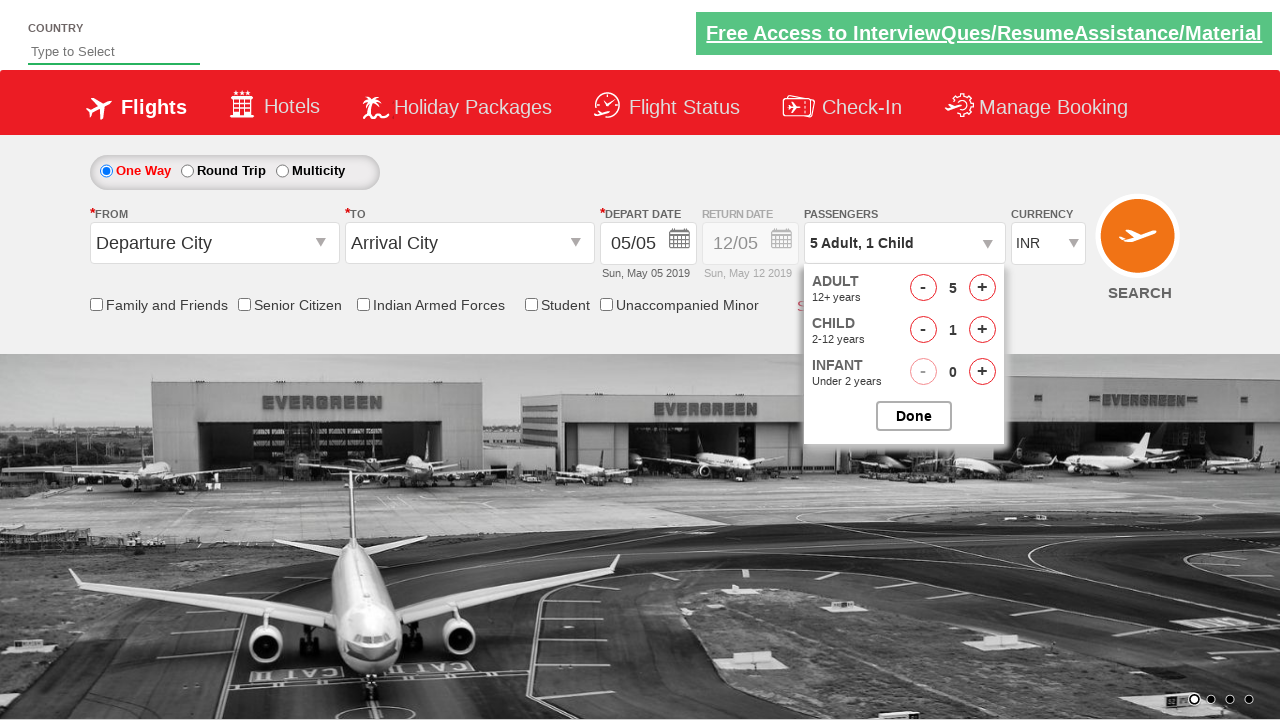

Incremented child passenger count at (982, 330) on #hrefIncChd
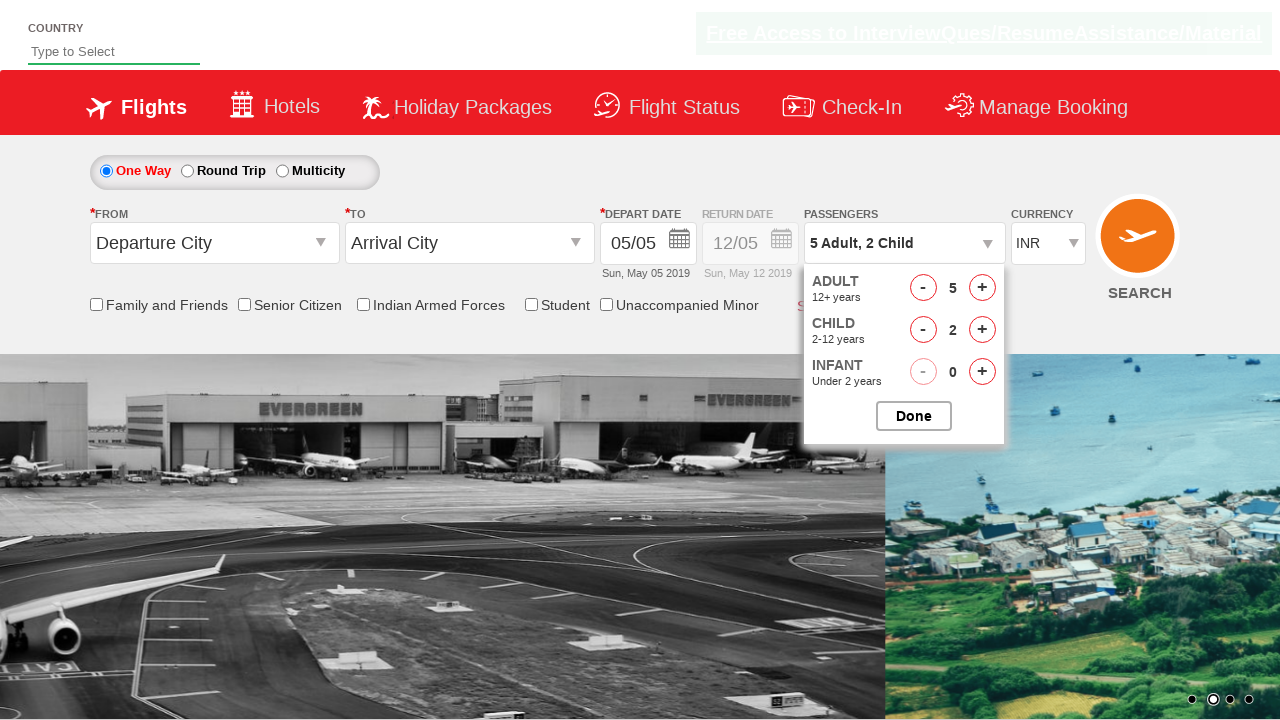

Incremented child passenger count at (982, 330) on #hrefIncChd
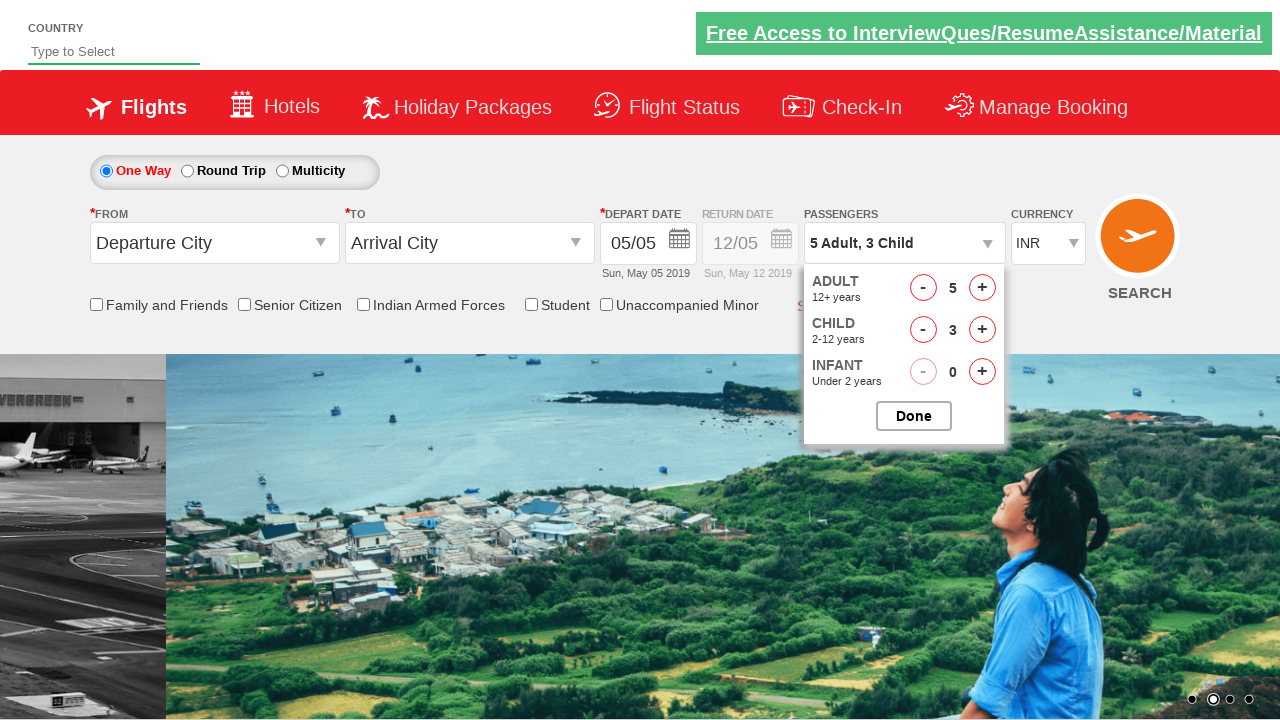

Incremented infant passenger count at (982, 372) on #hrefIncInf
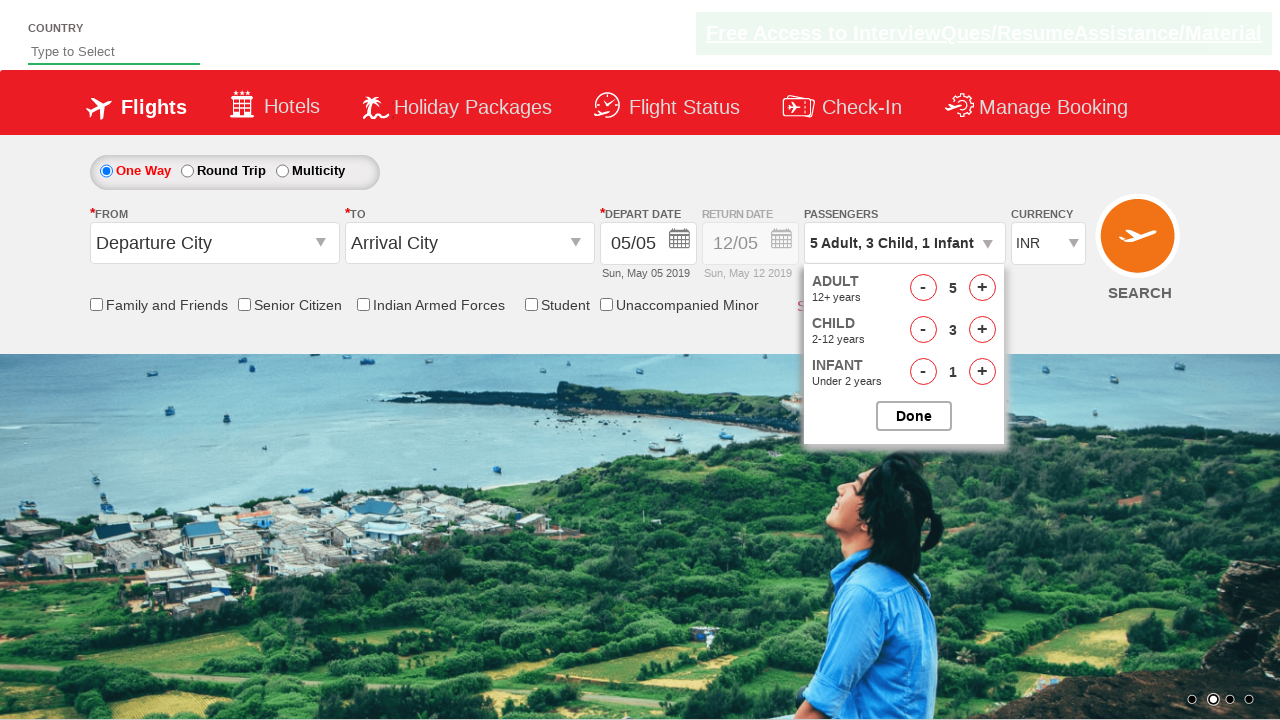

Verified adult count display element is visible
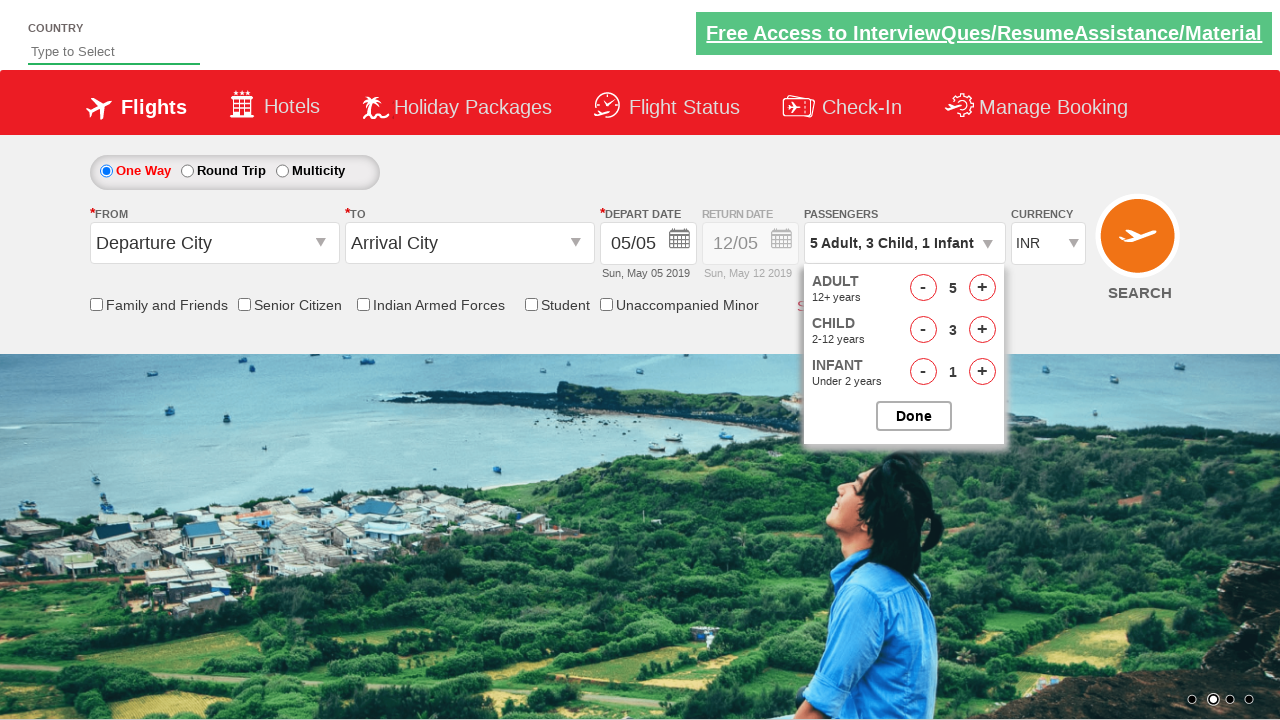

Verified child count display element is visible
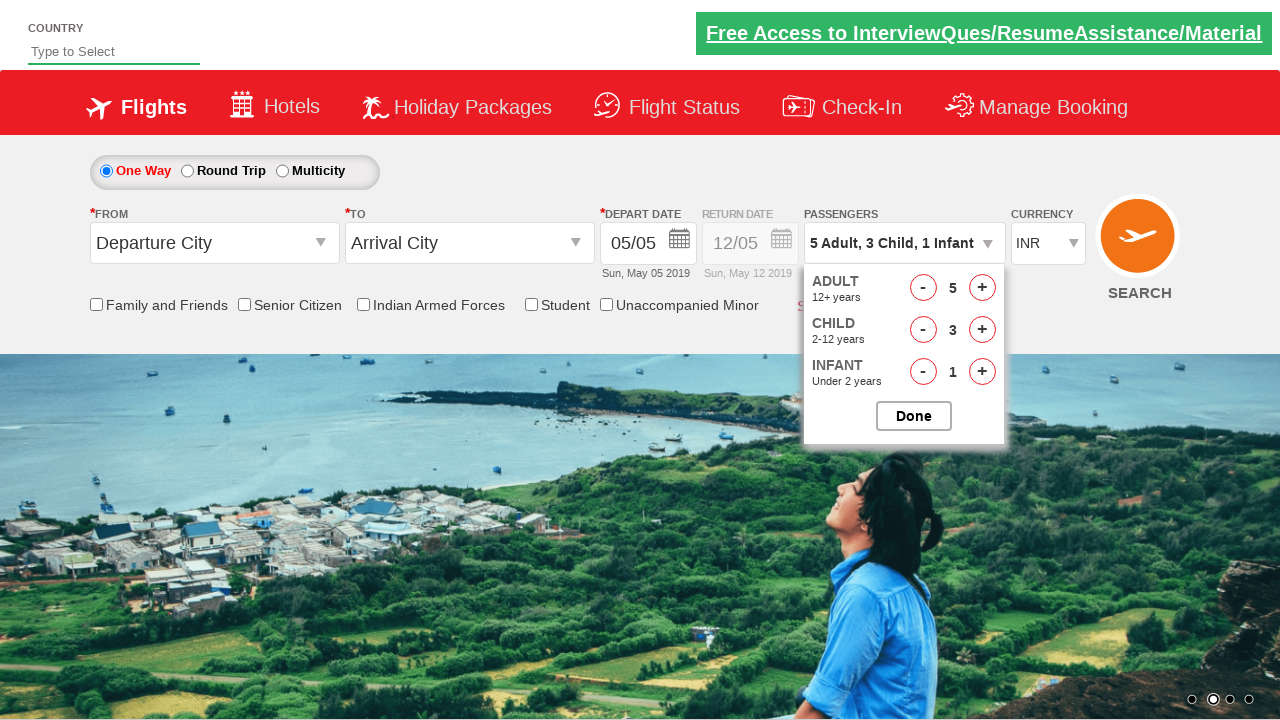

Verified infant count display element is visible
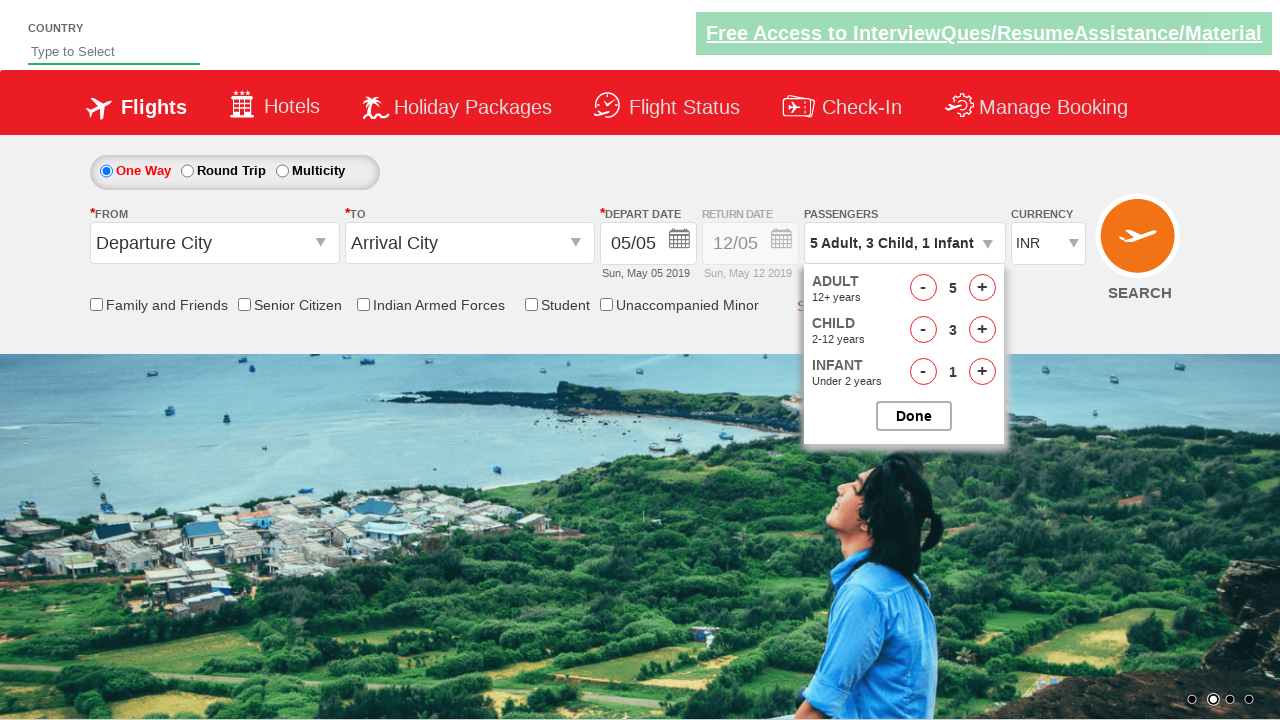

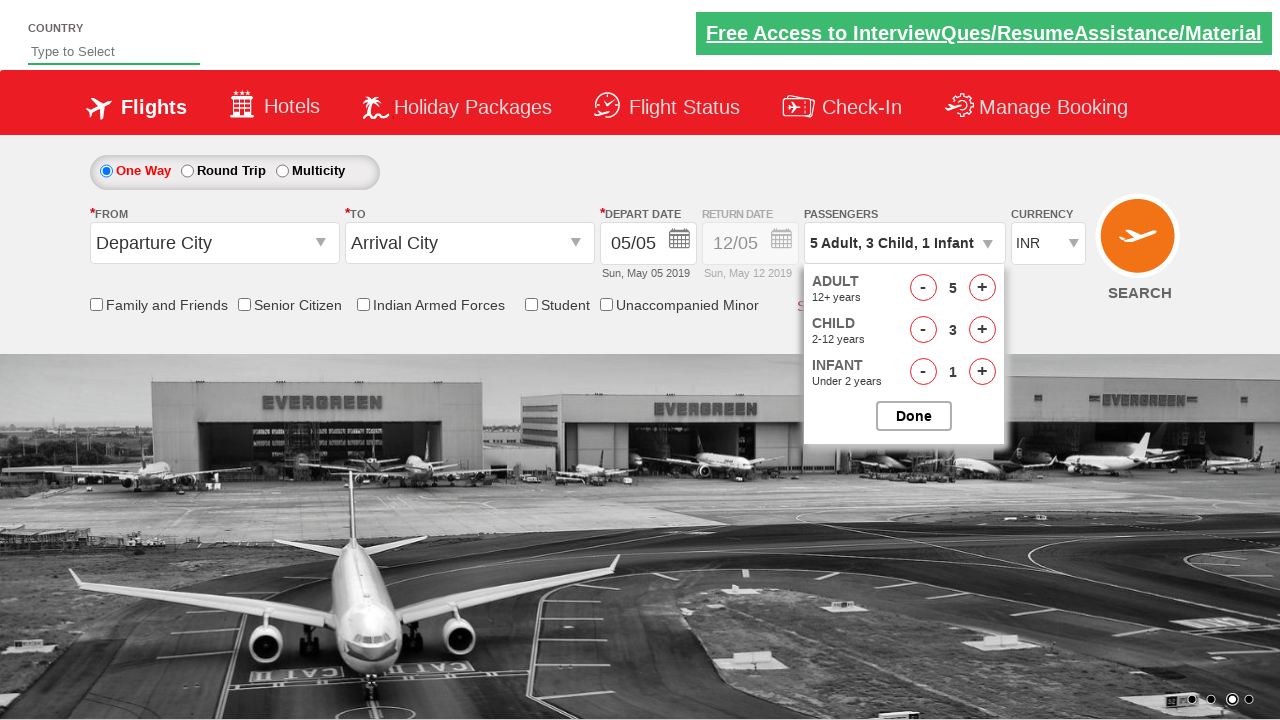